Tests navigation to the Forms section by clicking on the Forms card from the homepage

Starting URL: https://demoqa.com/

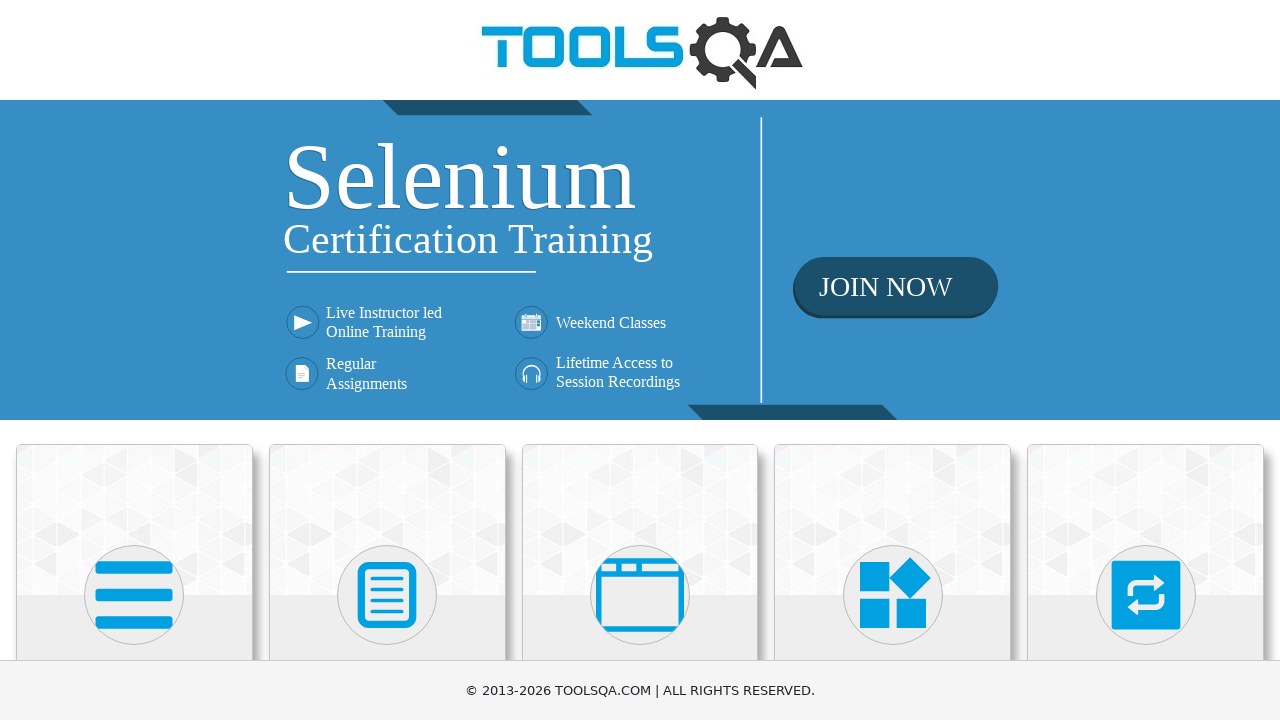

Waited for cards to load on homepage
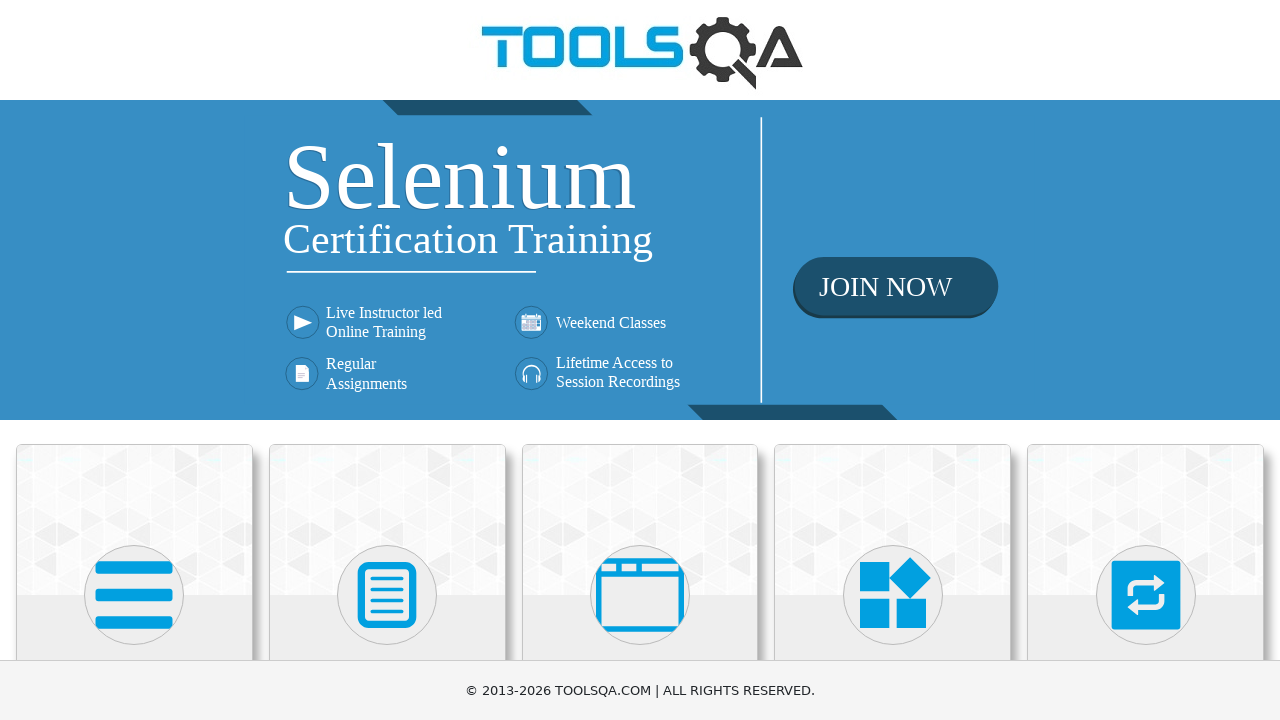

Located all card elements on homepage
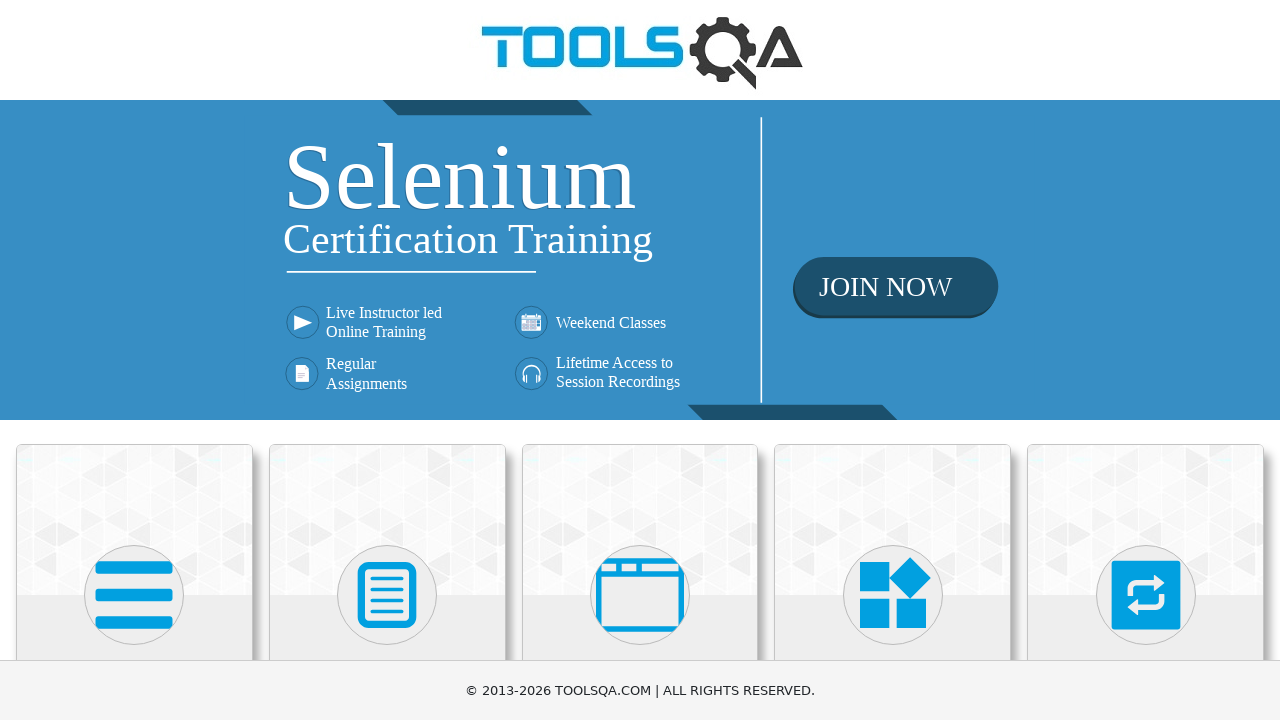

Clicked on Forms card at (387, 360) on .card-body >> nth=1
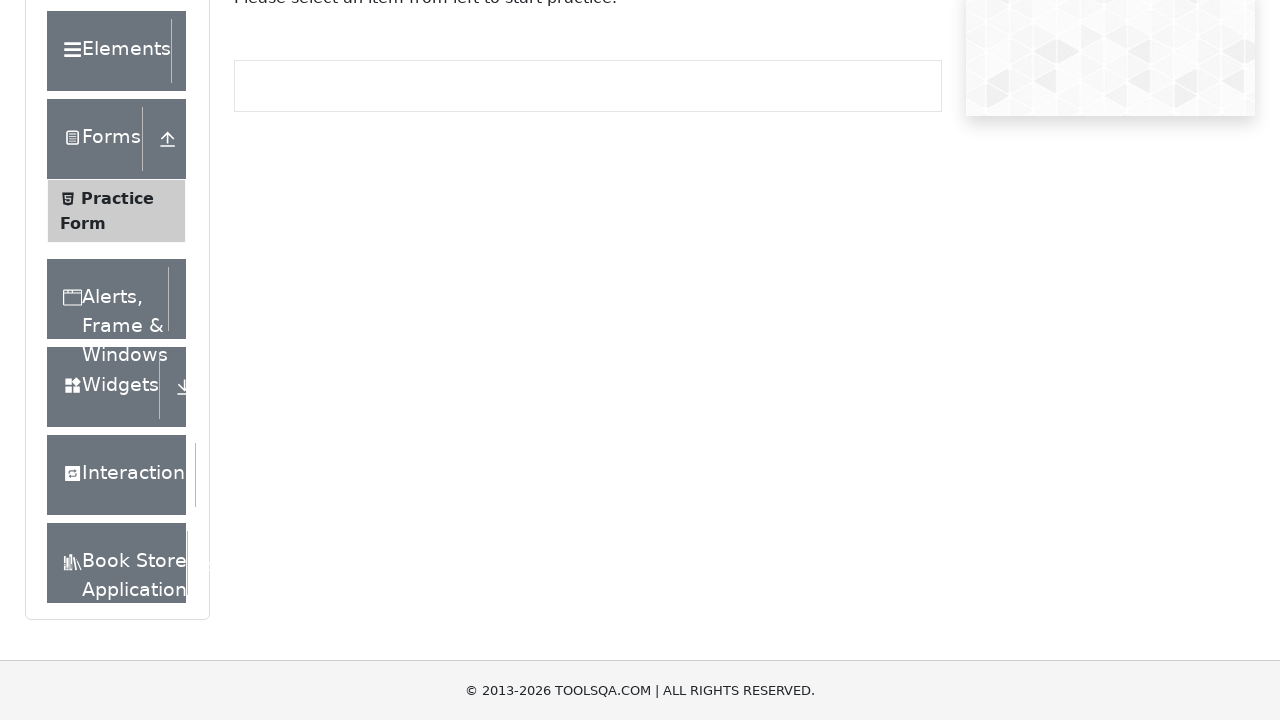

Verified navigation to Forms page at https://demoqa.com/forms
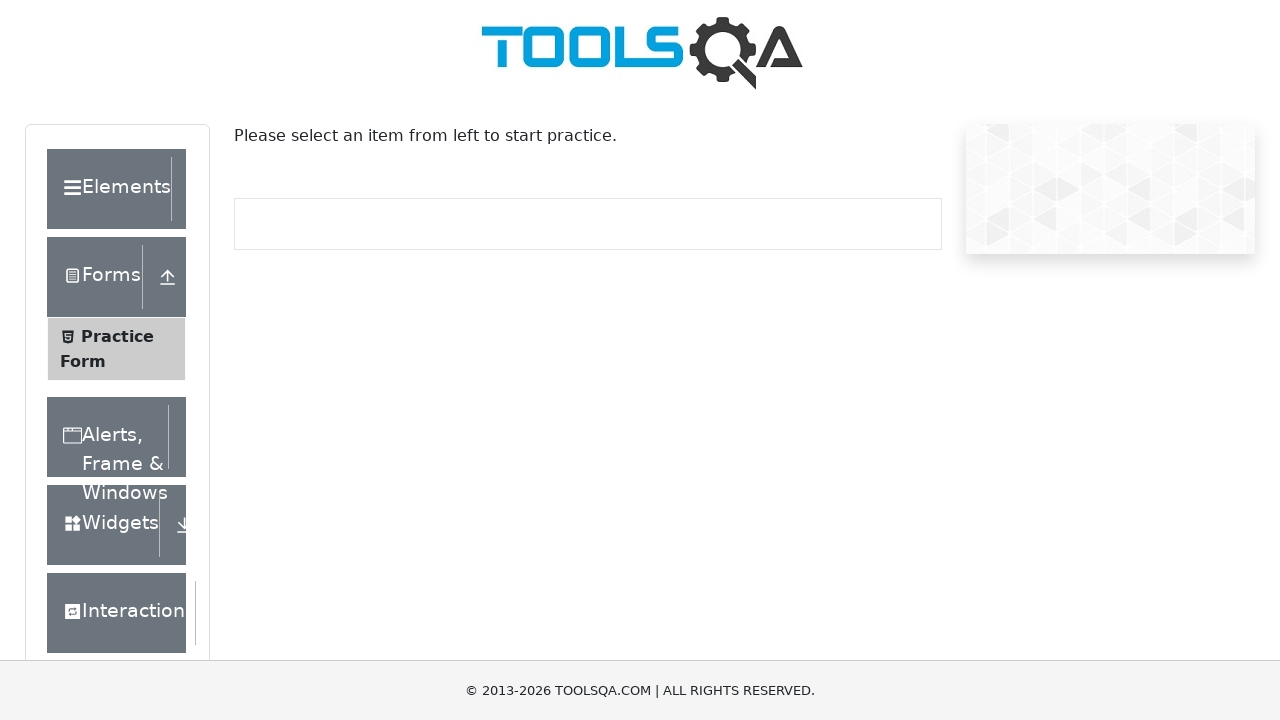

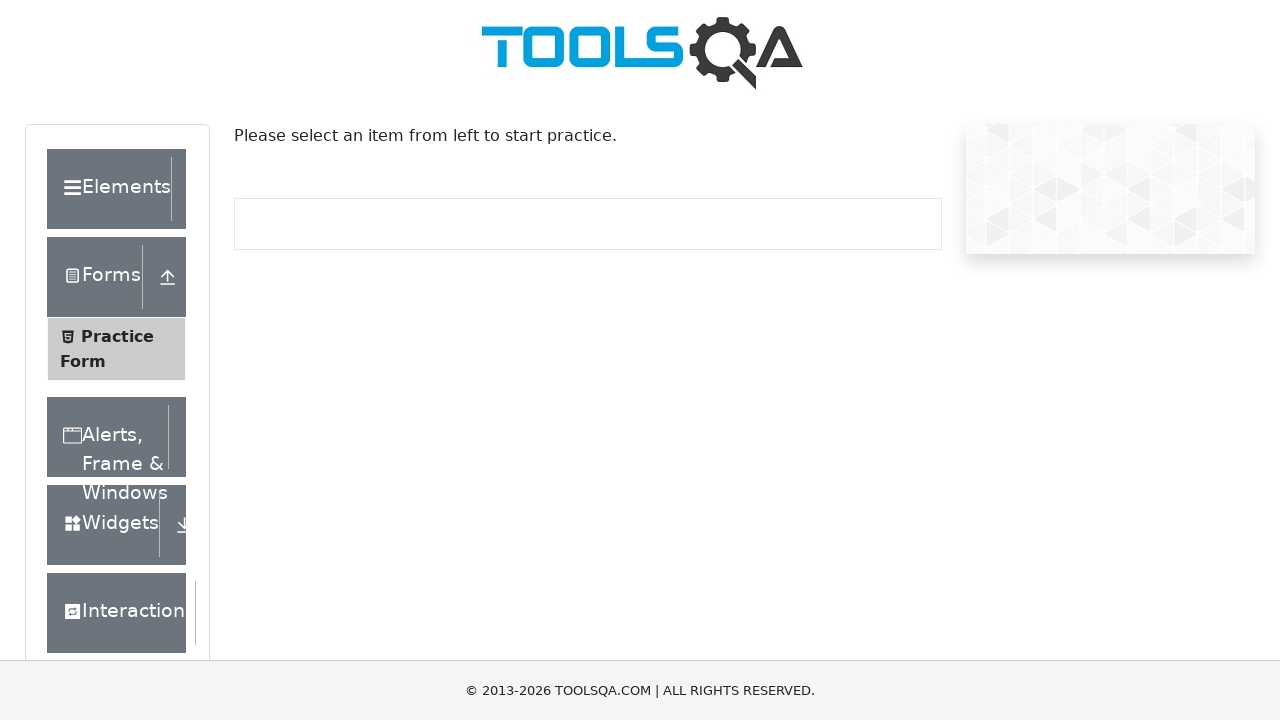